Tests JavaScript alert popup handling by clicking a button that triggers an alert and accepting it

Starting URL: https://demoqa.com/alerts

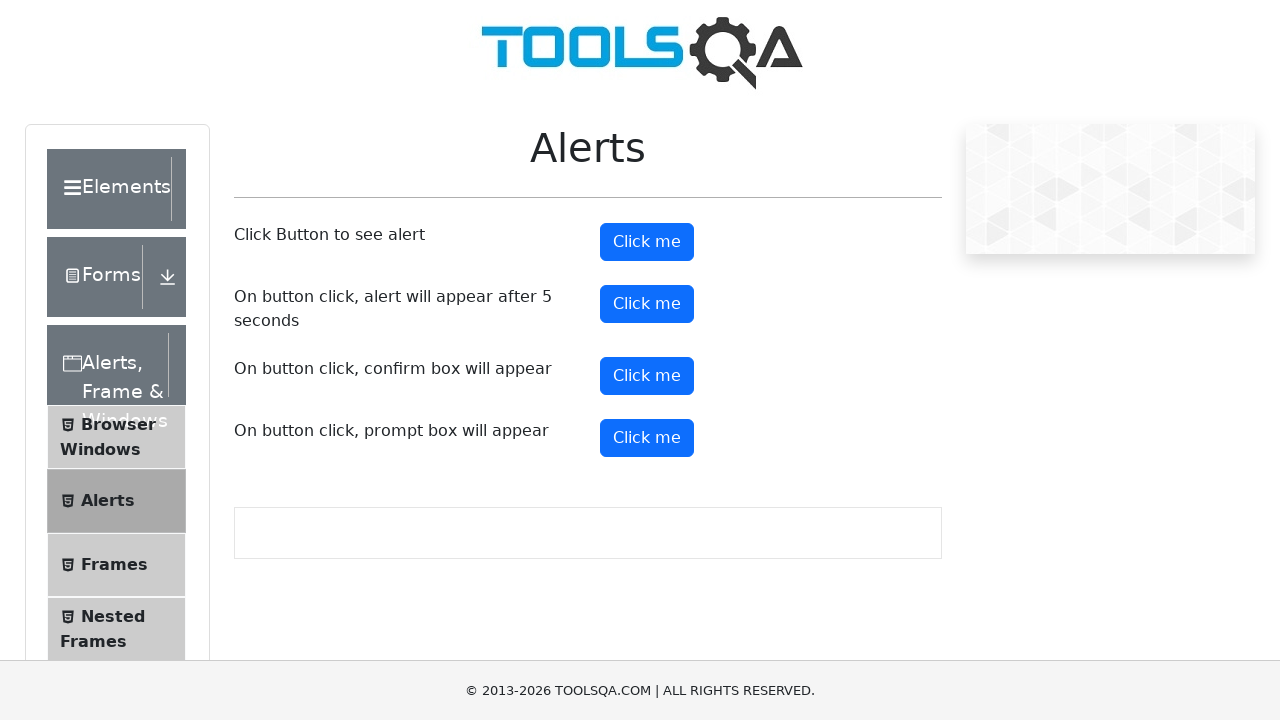

Navigated to alerts demo page
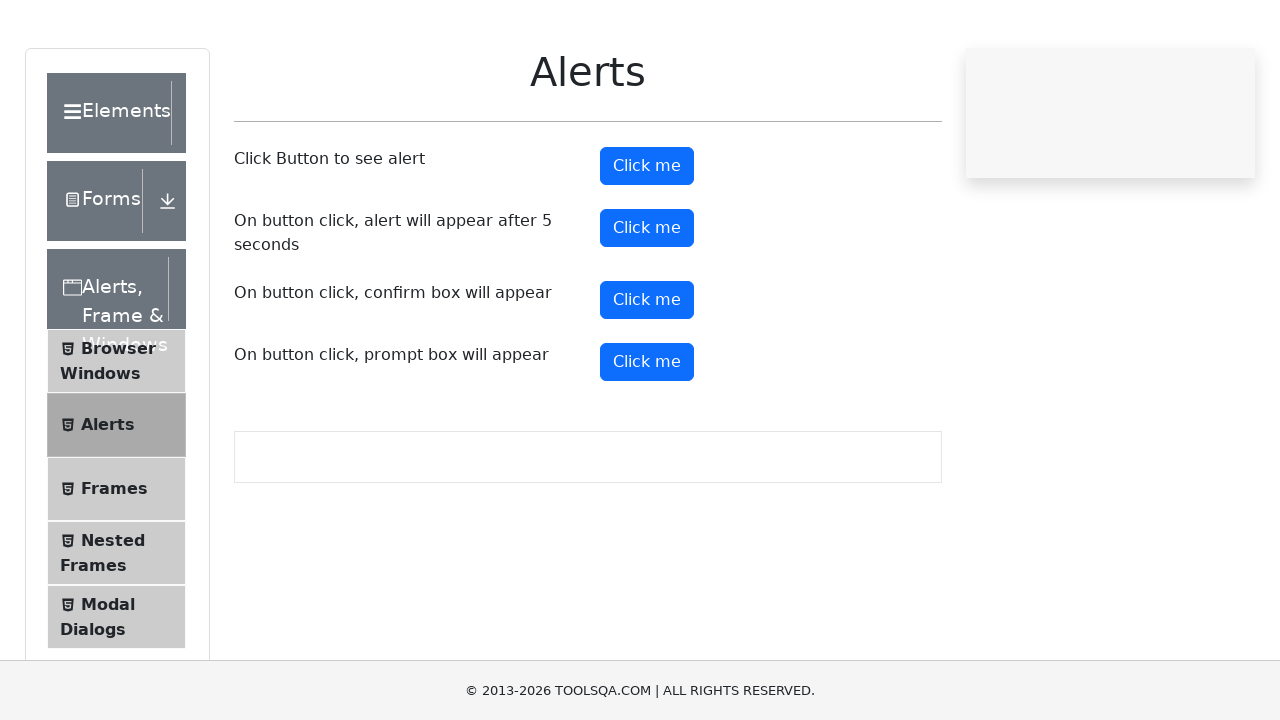

Clicked alert button to trigger JavaScript alert at (647, 242) on #alertButton
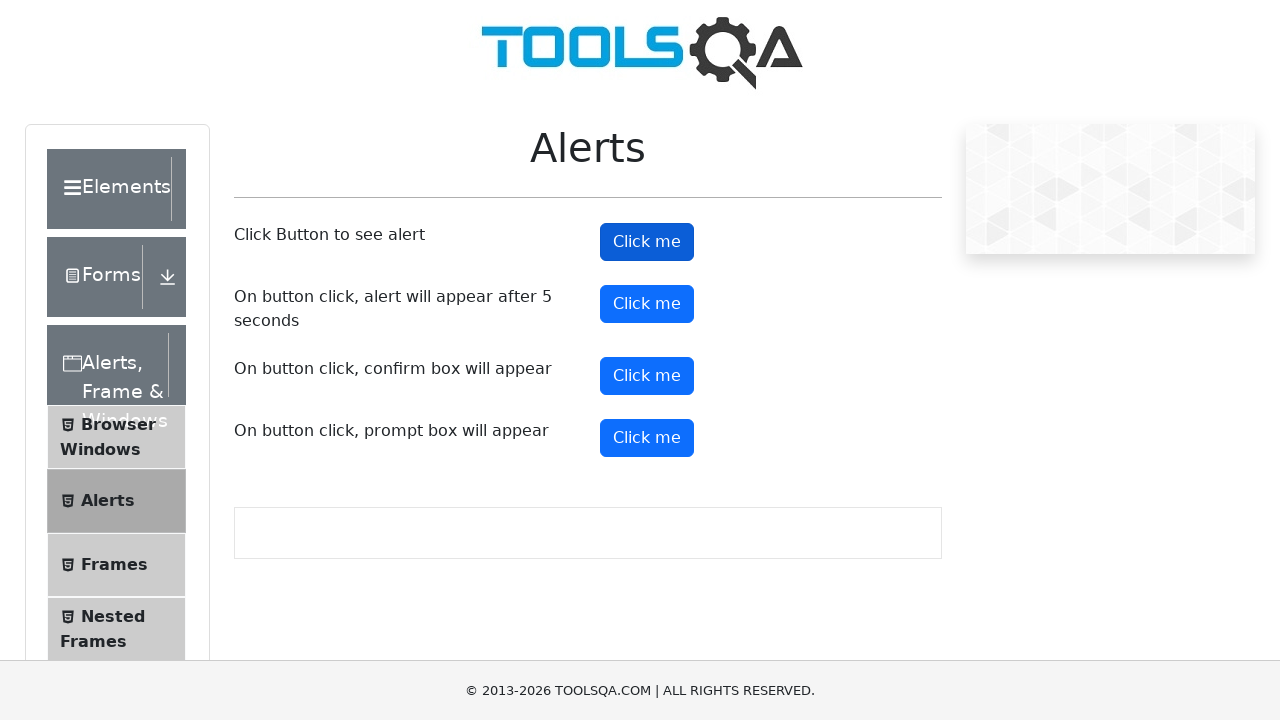

Set up dialog handler to accept alerts
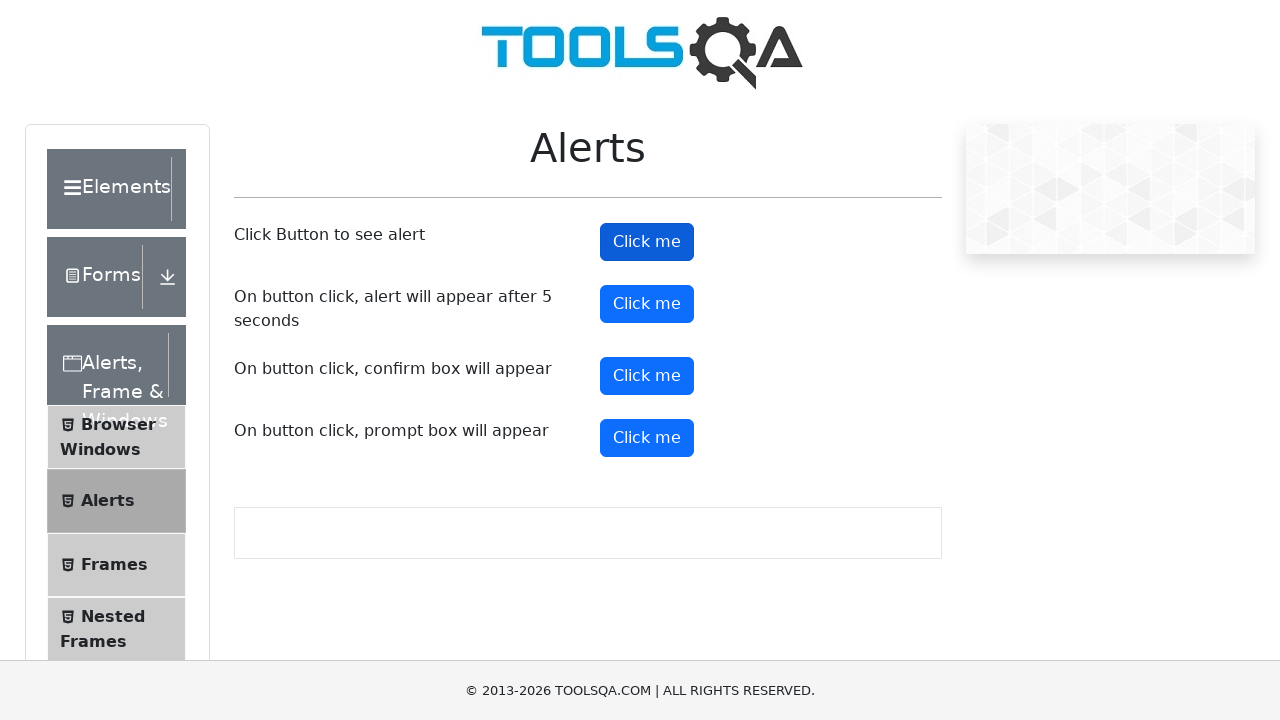

Registered custom dialog handler function
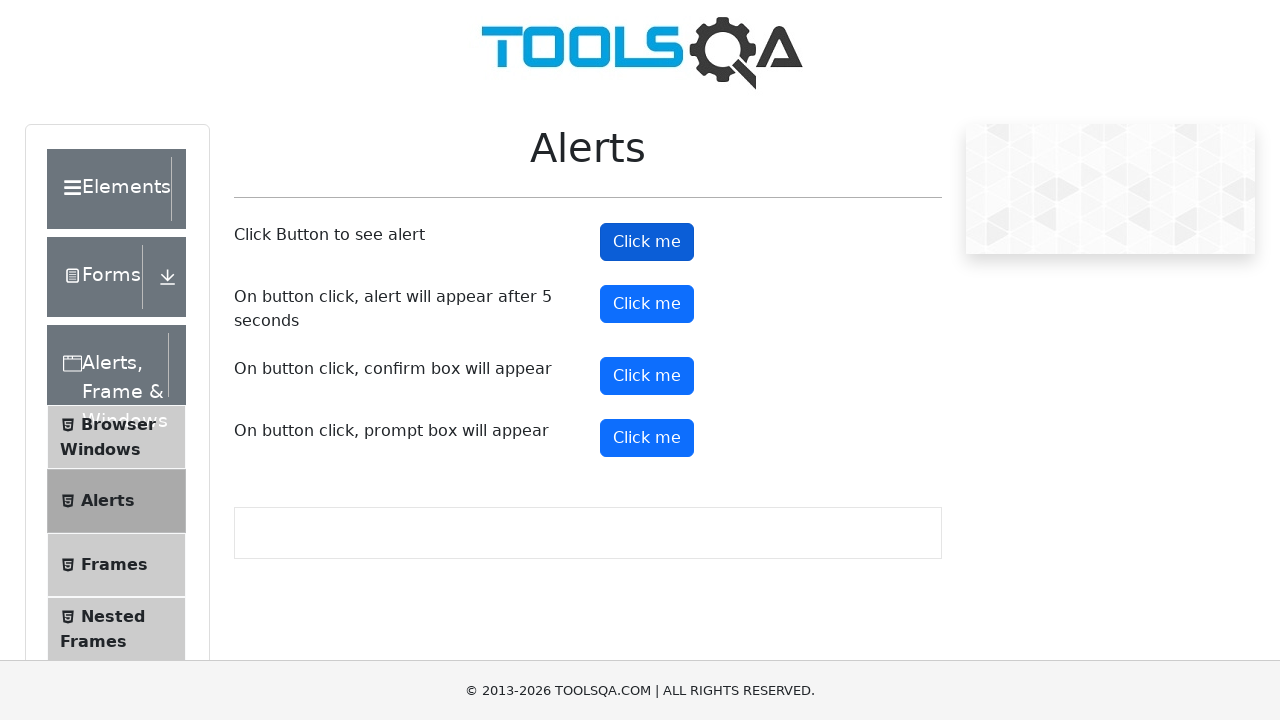

Clicked alert button again to trigger popup at (647, 242) on #alertButton
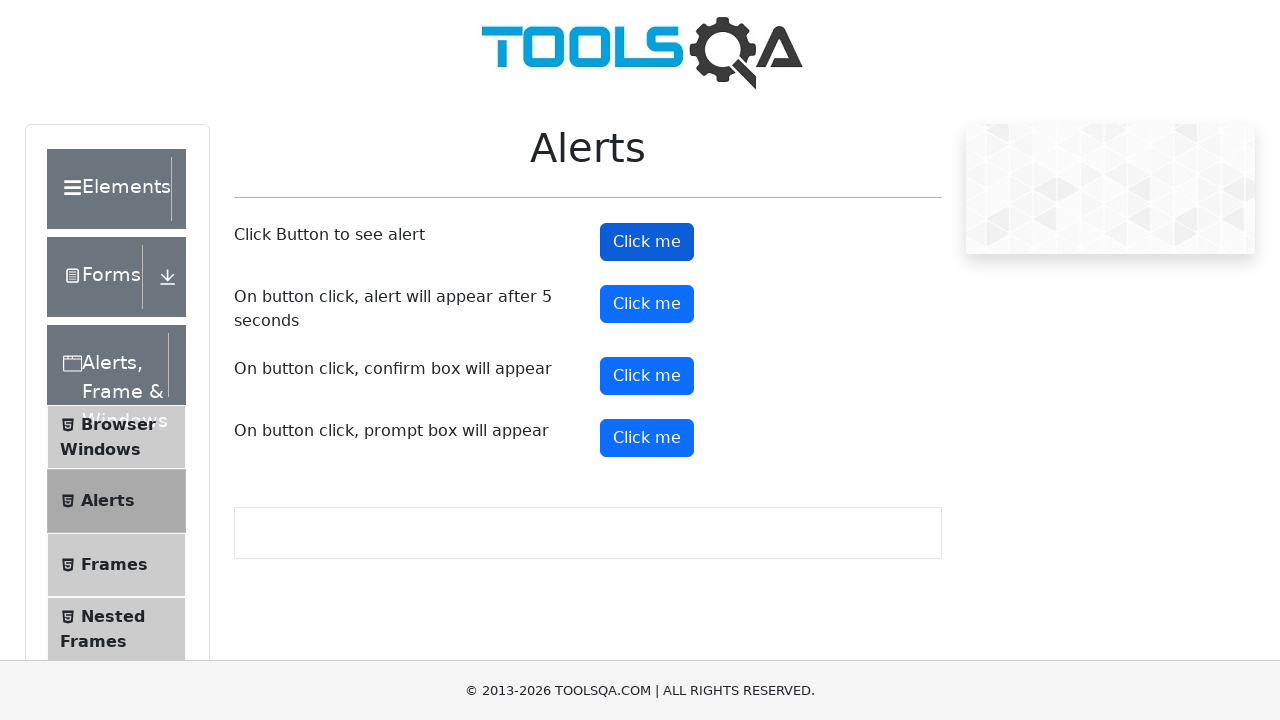

Waited for alert processing to complete
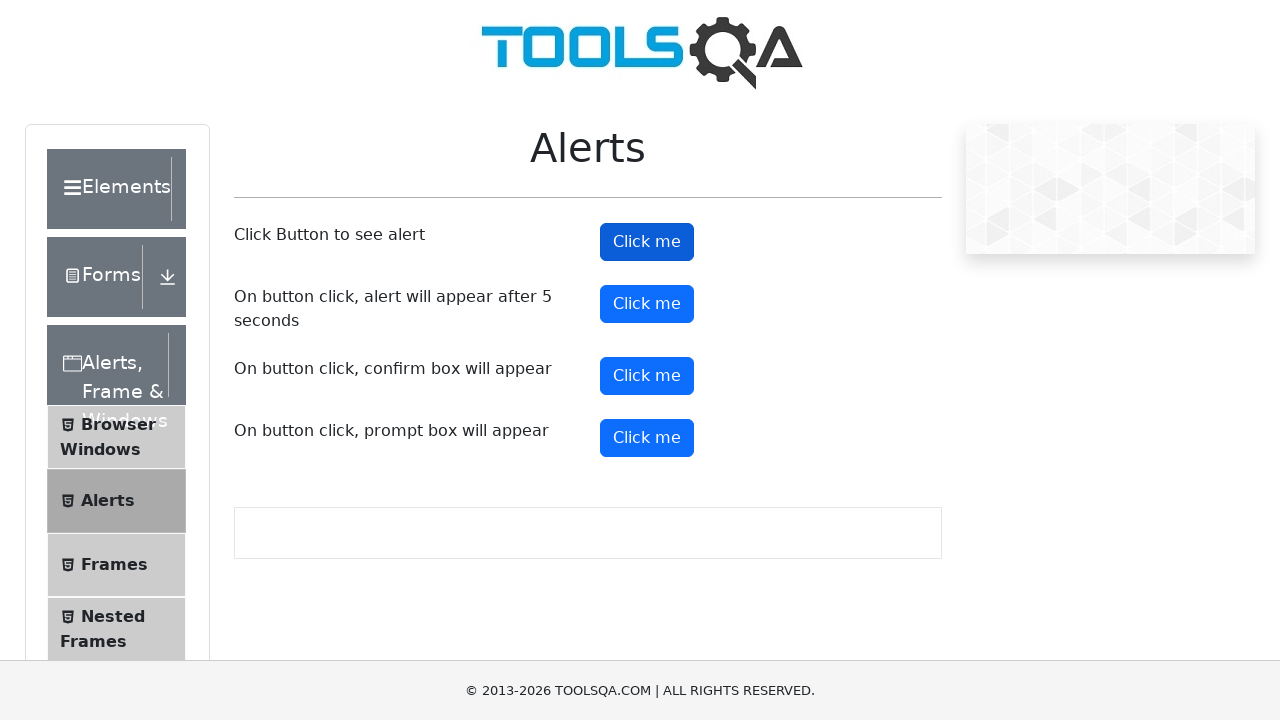

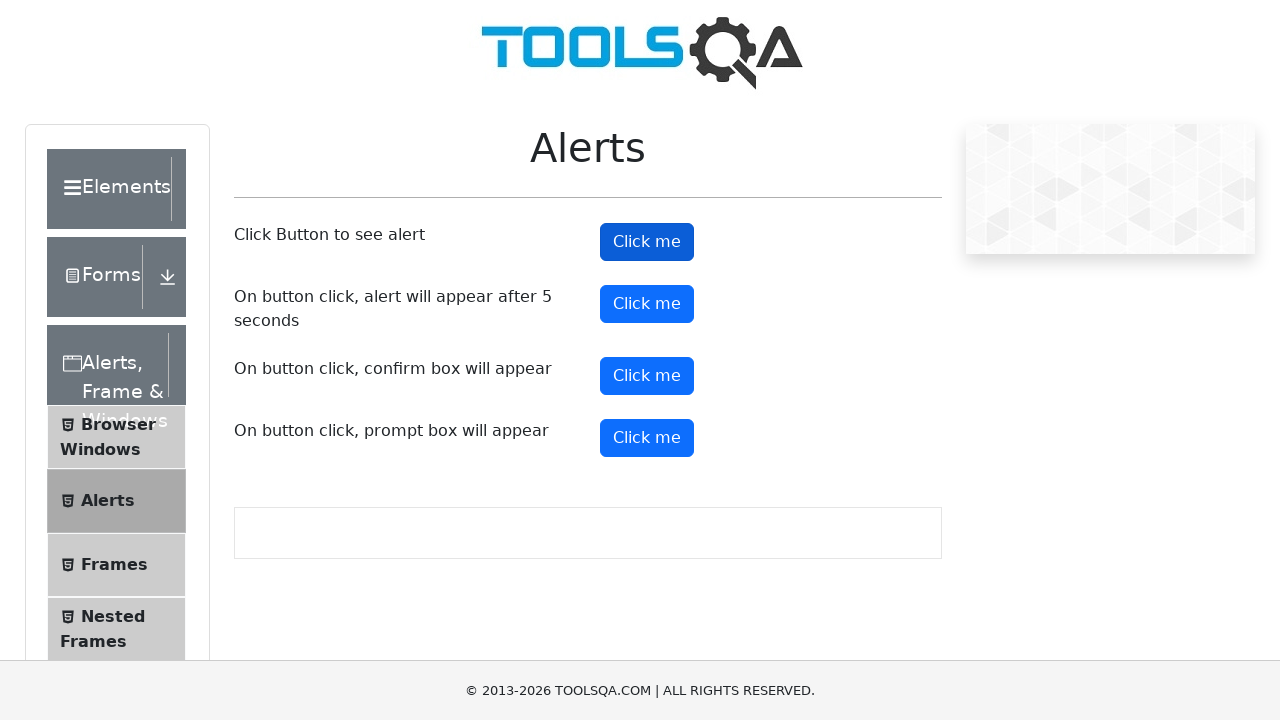